Tests the sort by most expensive functionality on the product listing page by selecting the most expensive sort option from the dropdown and verifying products are displayed.

Starting URL: https://beangasm.id/product?category=roasted-beans

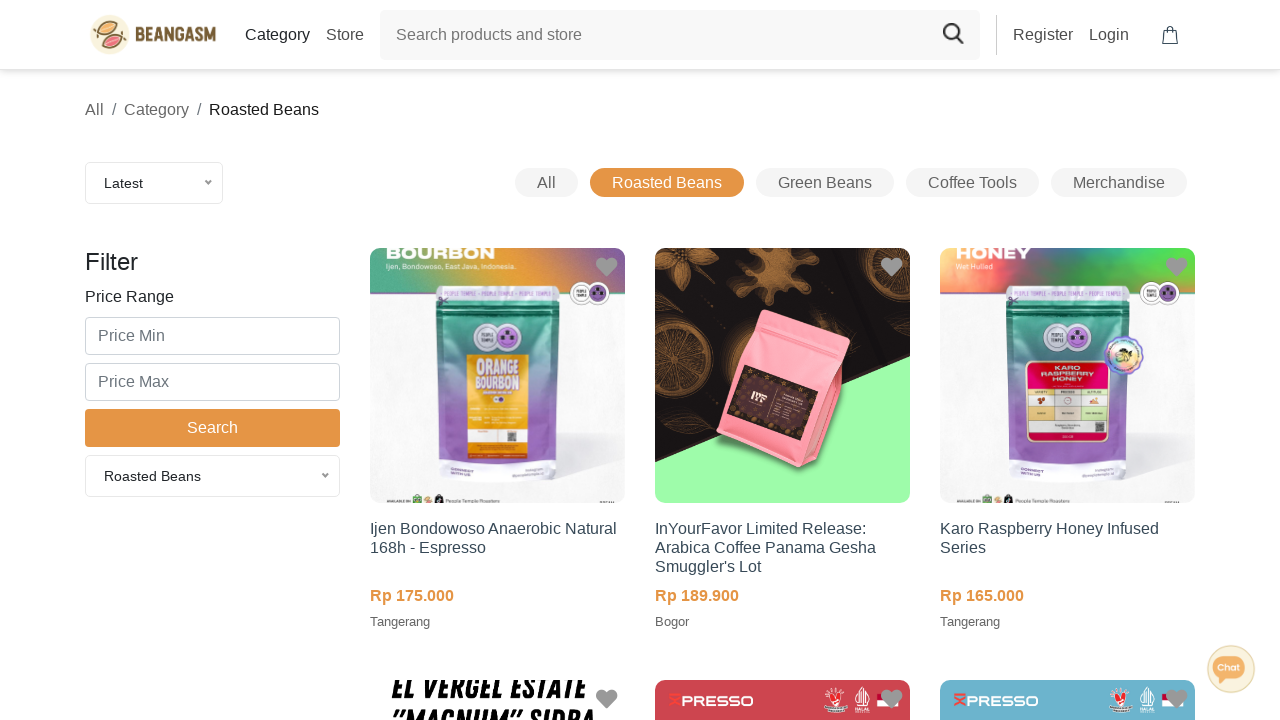

Scrolled up slightly to ensure sort dropdown is visible
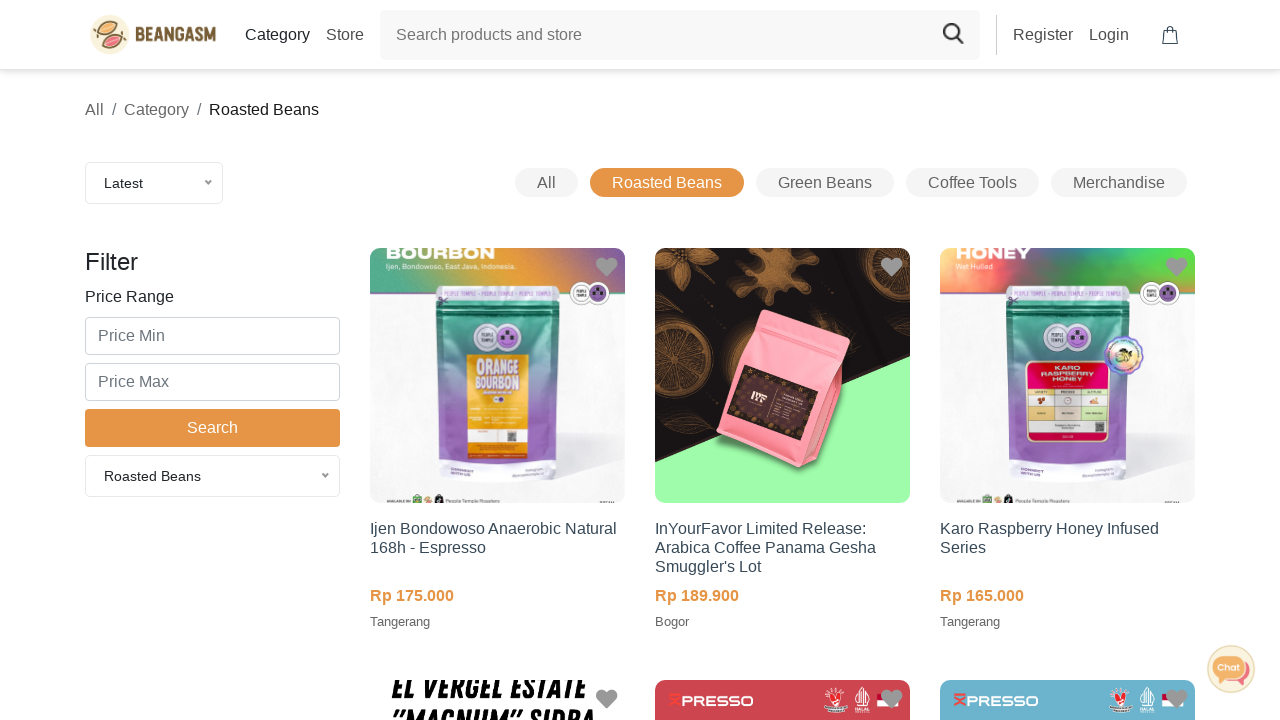

Clicked on the sort by dropdown at (154, 183) on div.nice-select.wide.lnk-sort.sort-by-filter
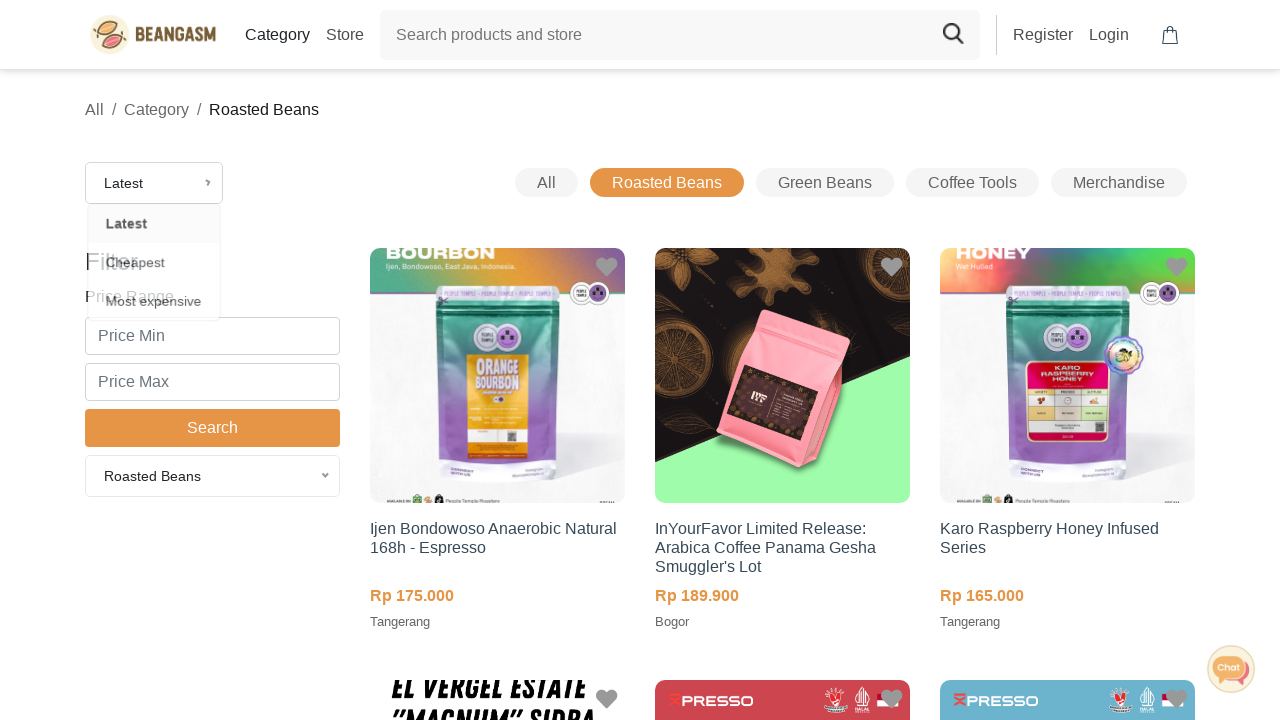

Dropdown options loaded
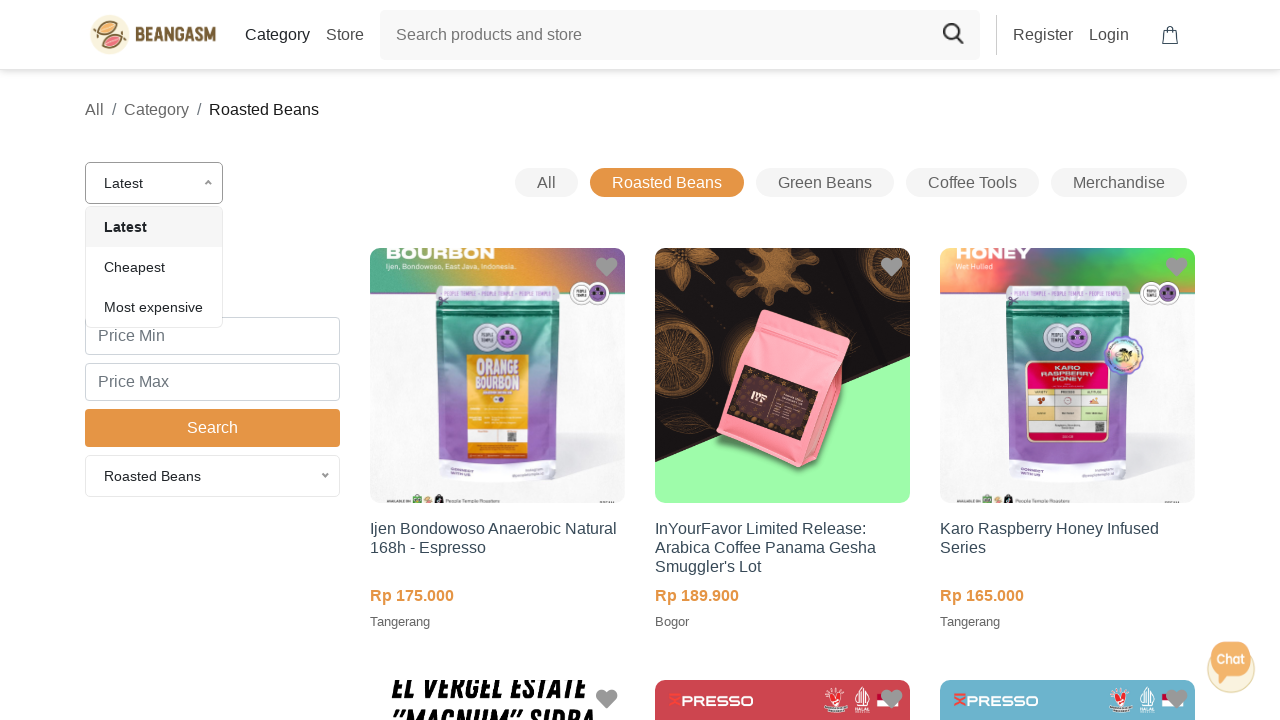

Clicked on Most Expensive sort option at (154, 183) on li:has-text('Most Expensive')
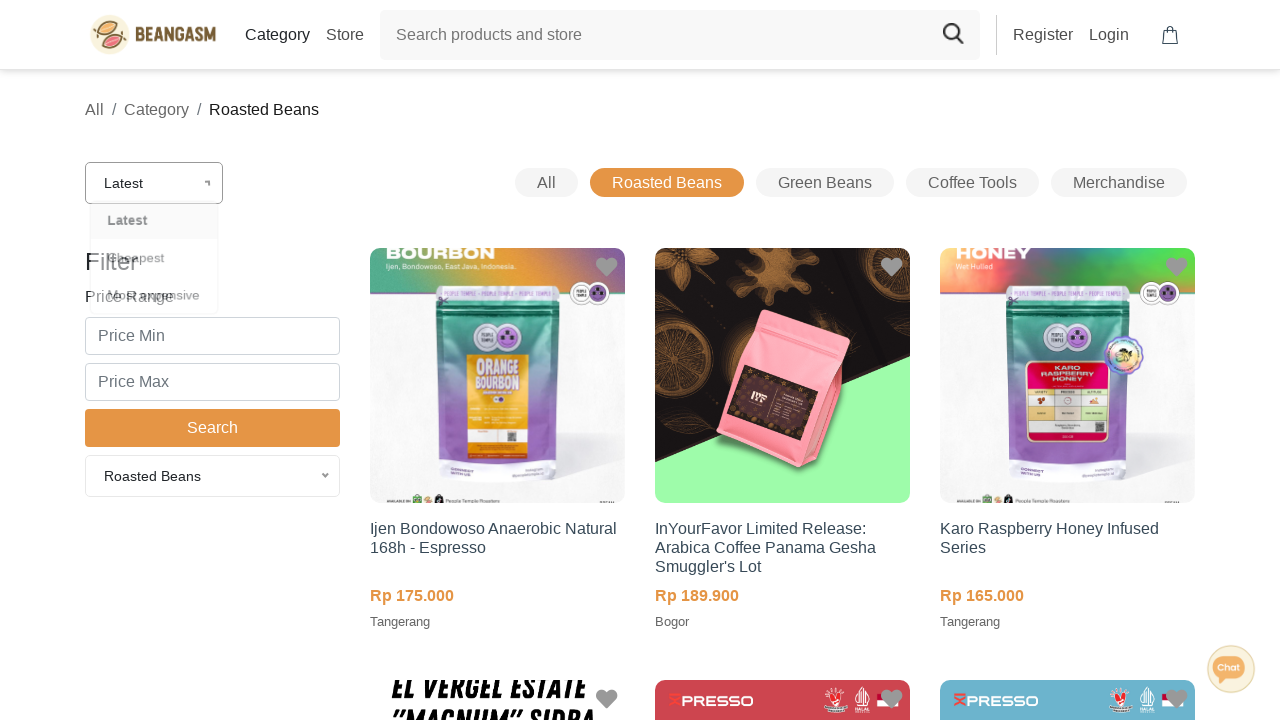

Products loaded after sorting by most expensive
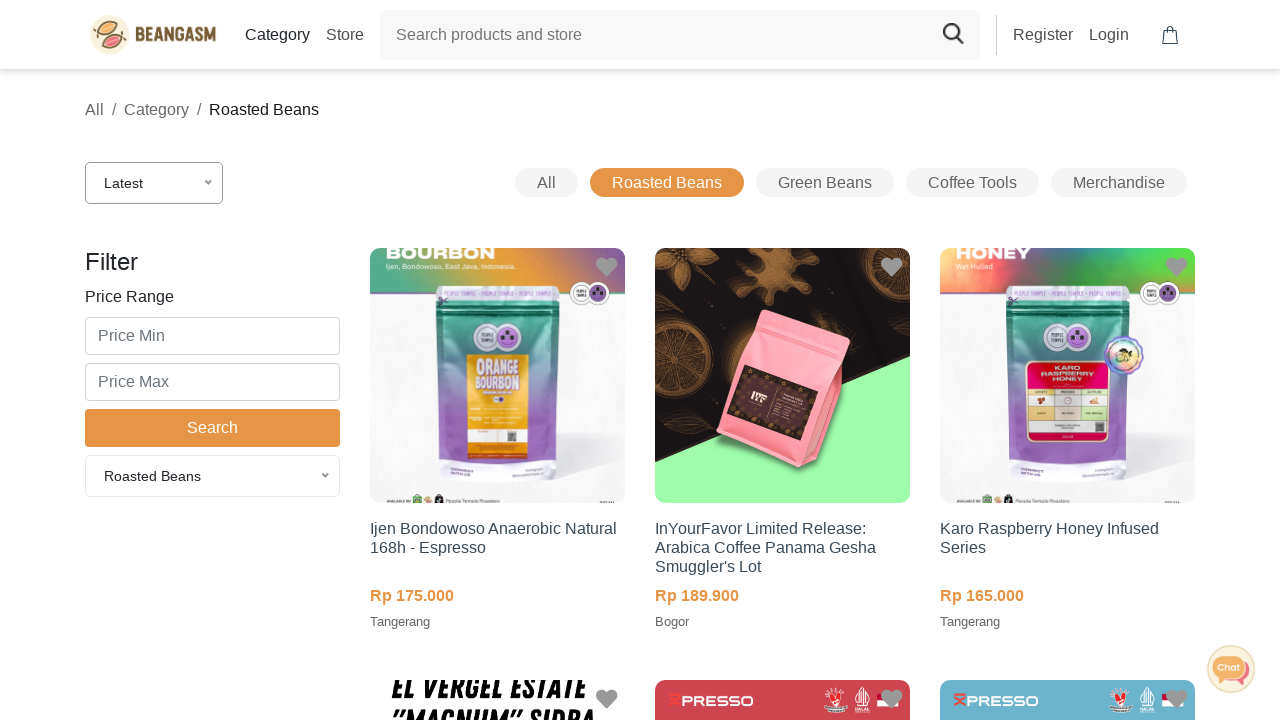

Scrolled down to view products
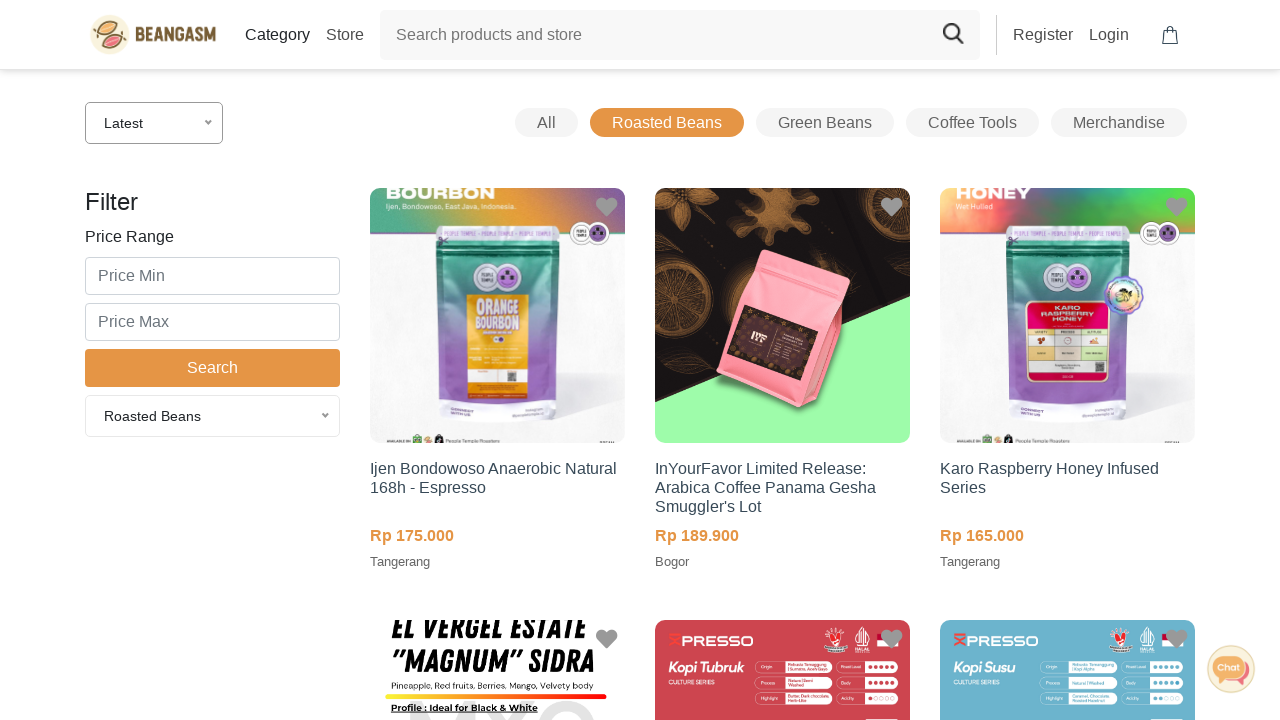

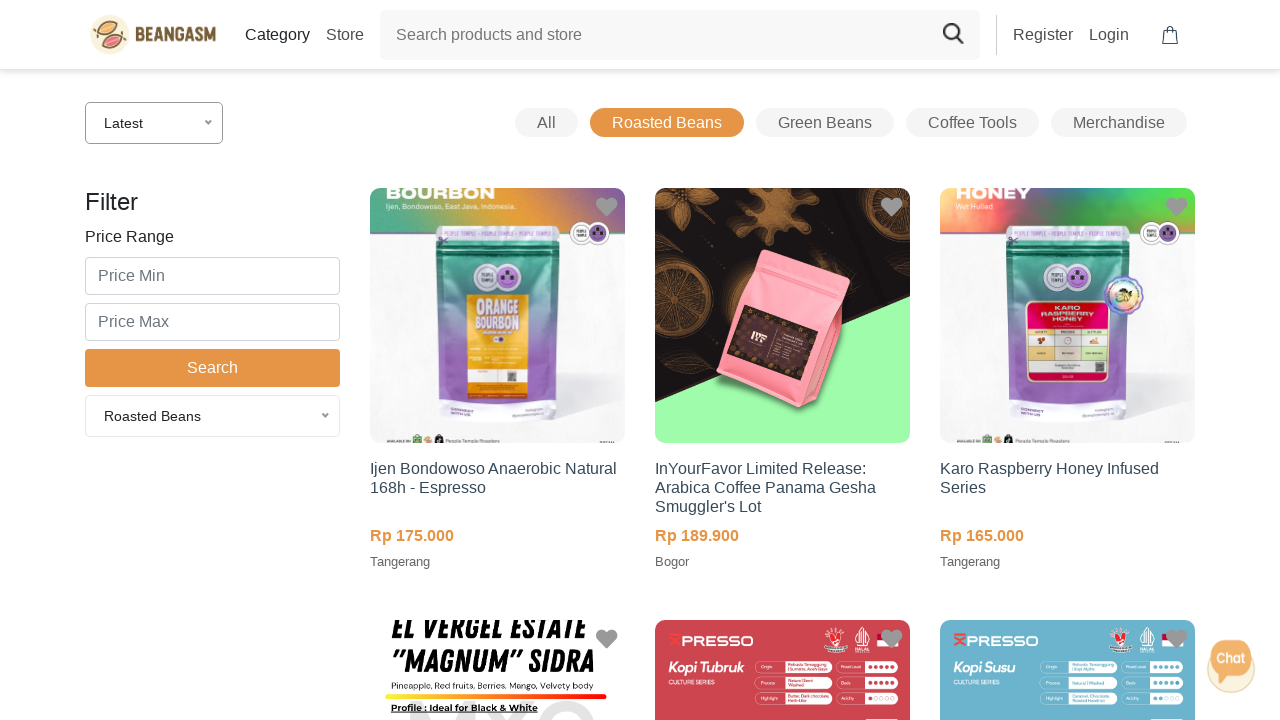